Tests locating Shadow DOM elements and changing their CSS styles using JavaScript evaluation

Starting URL: https://bonigarcia.dev/selenium-webdriver-java/shadow-dom.html

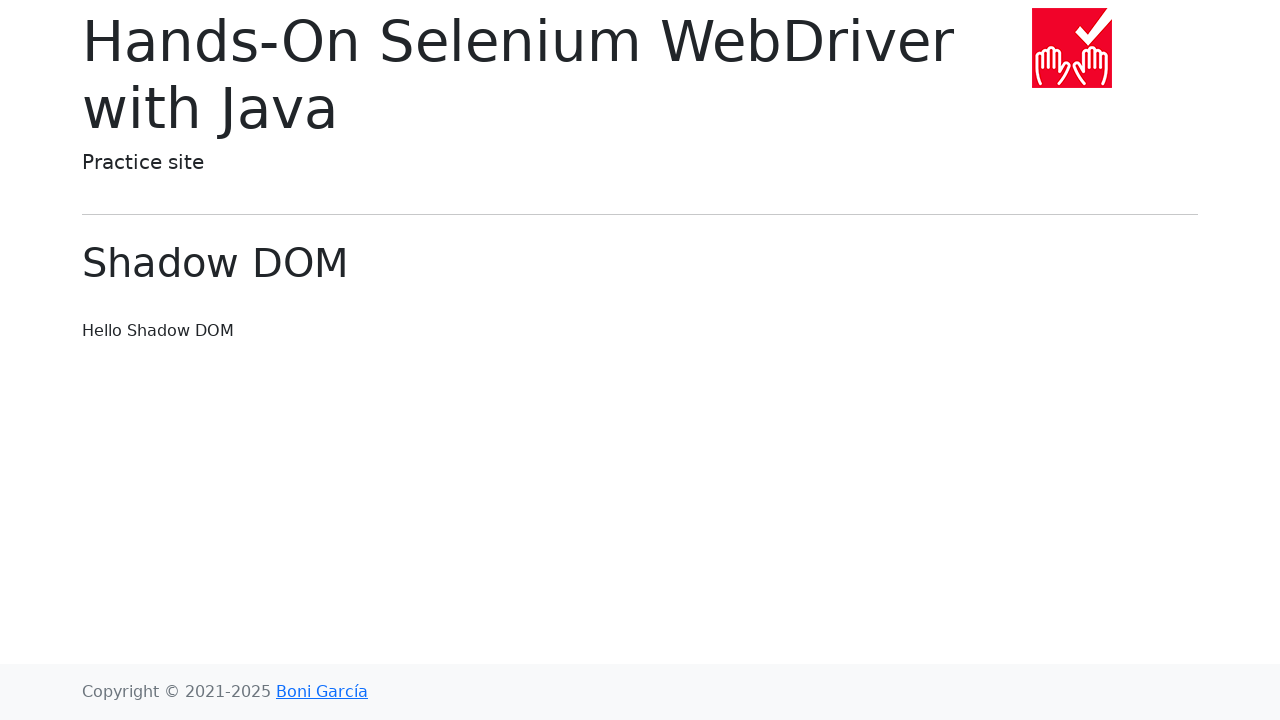

Located the #content element
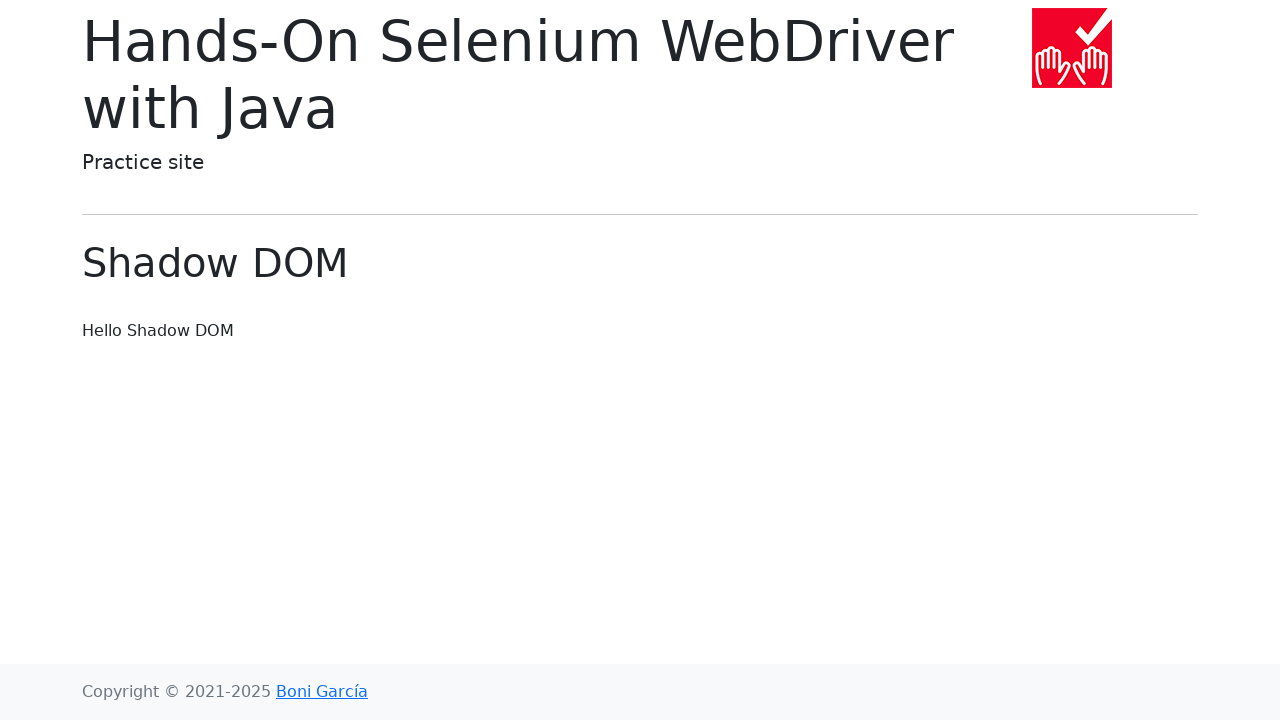

Located the second h1 element in Shadow DOM
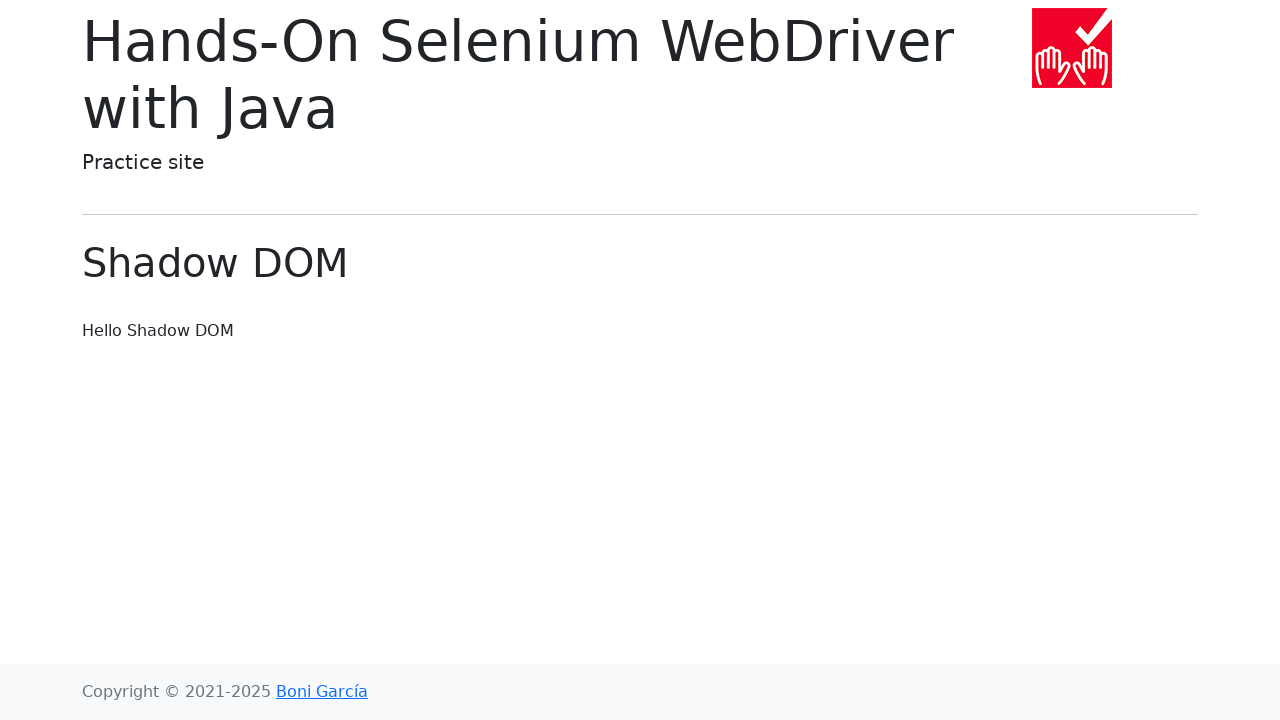

Changed #content element color to red using JavaScript
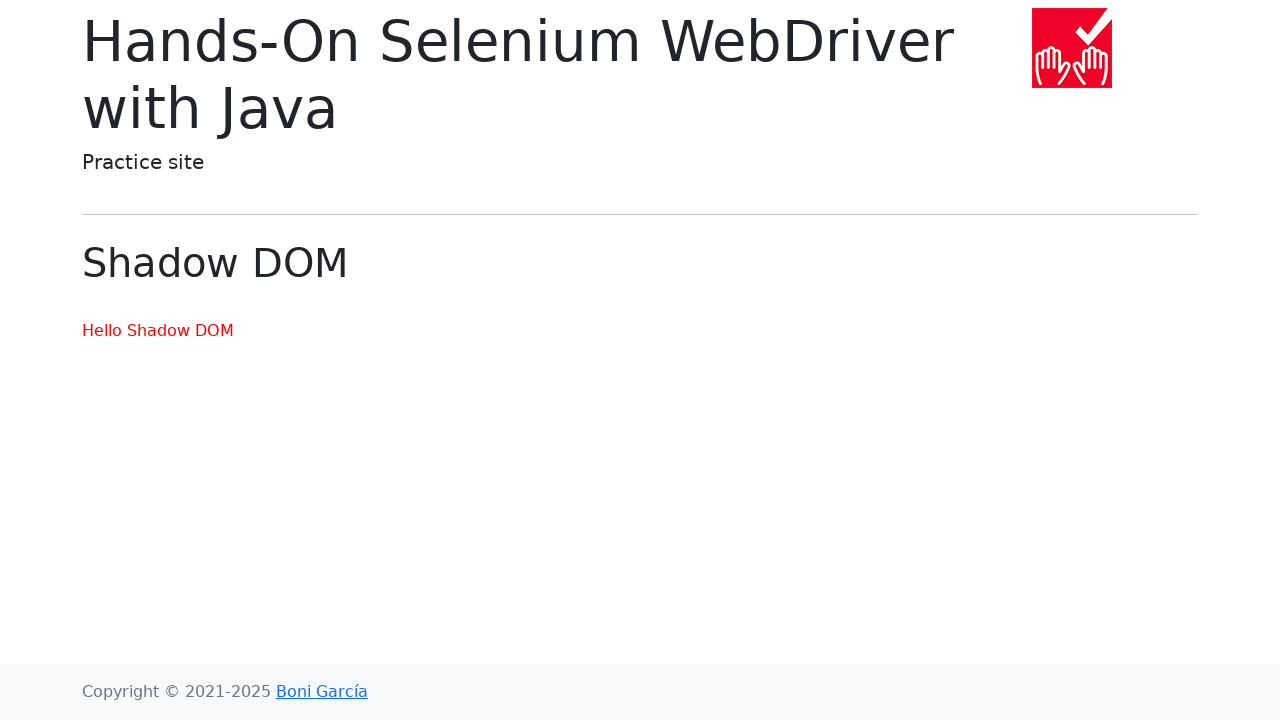

Changed second h1 element color to blue using JavaScript
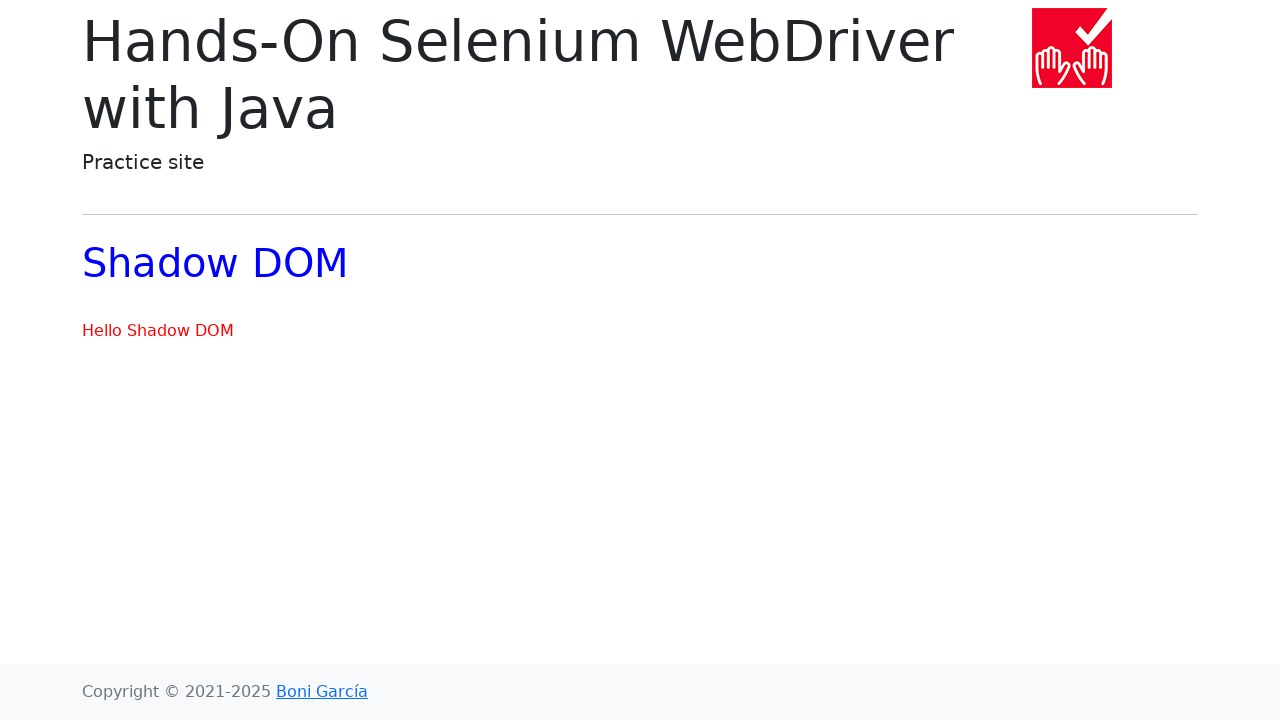

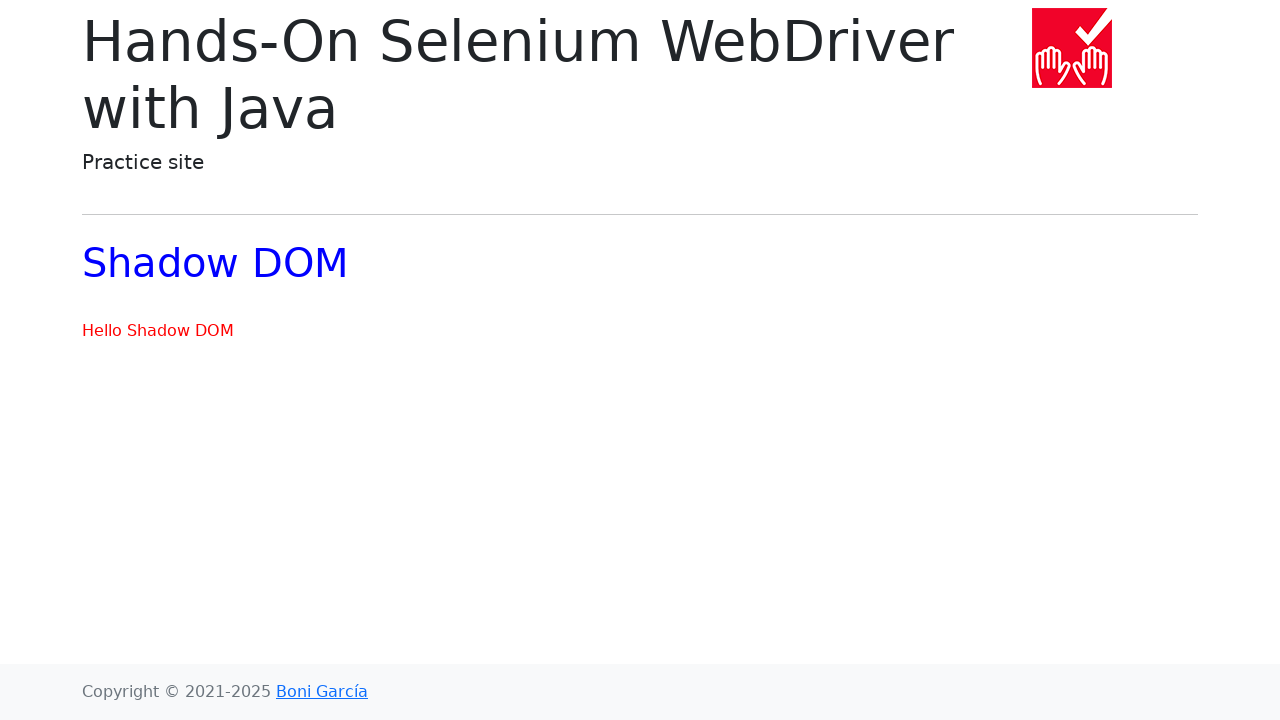